Tests navigation from ToolsQA to the DemoQA site by clicking a link and switching to the new window

Starting URL: https://www.toolsqa.com/selenium-training/

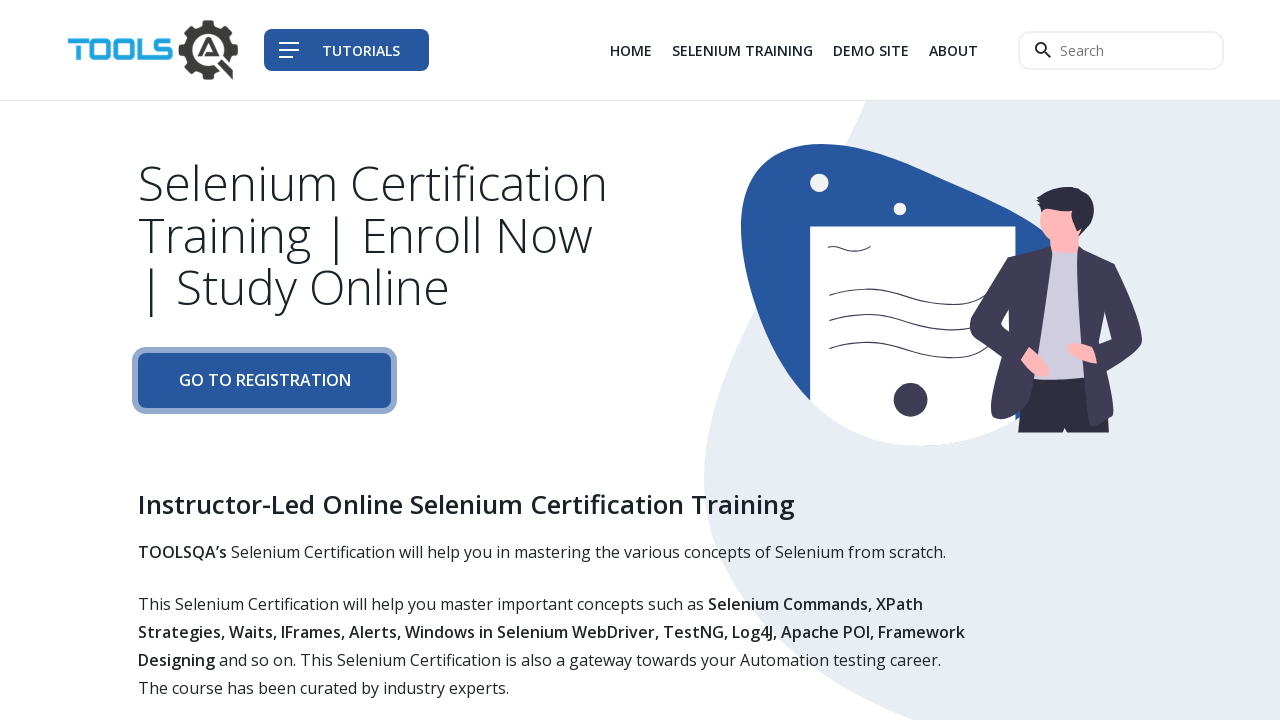

Clicked on Demo Site link (3rd list item) to open new window at (871, 50) on div.col-auto li:nth-child(3) a
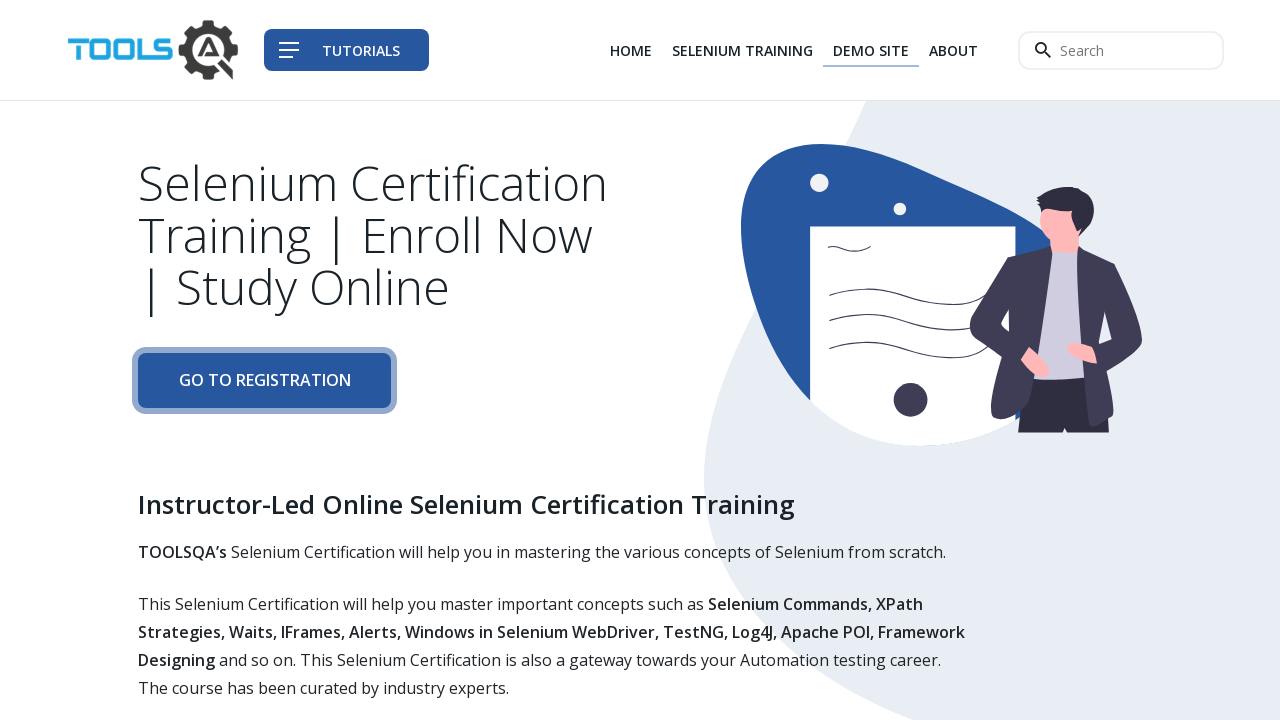

Captured new popup window reference
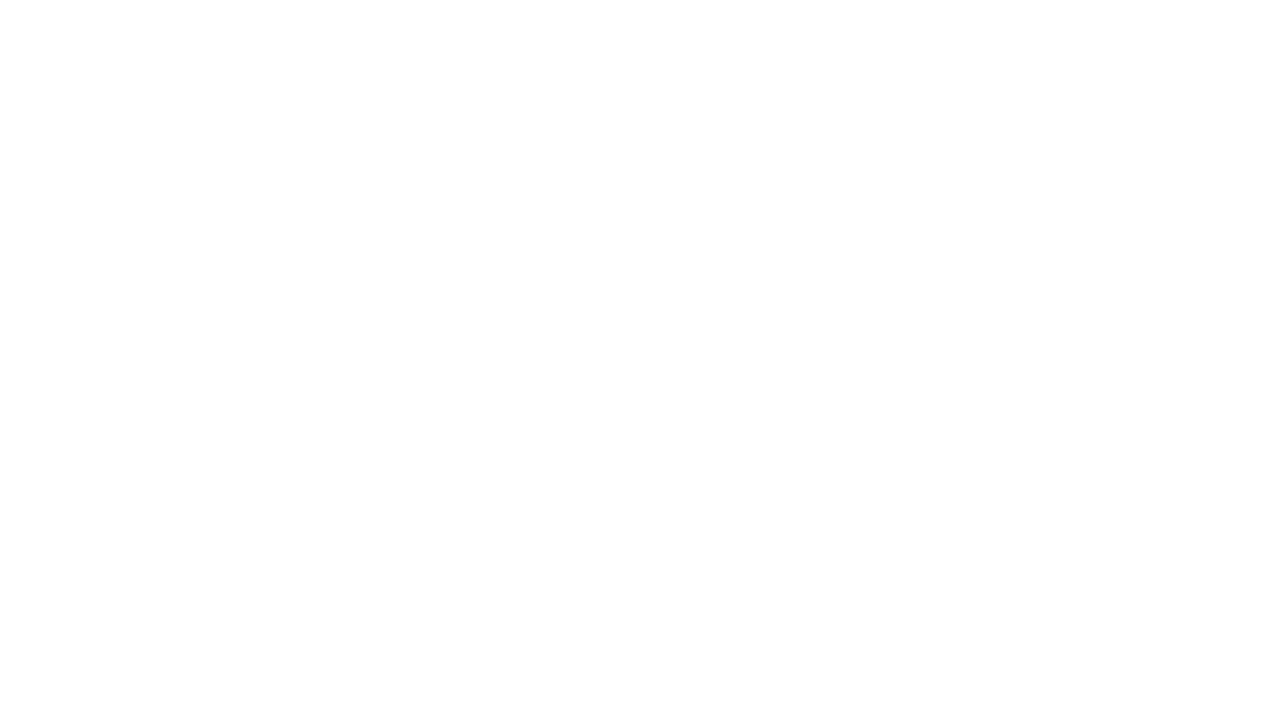

New DemoQA window loaded successfully
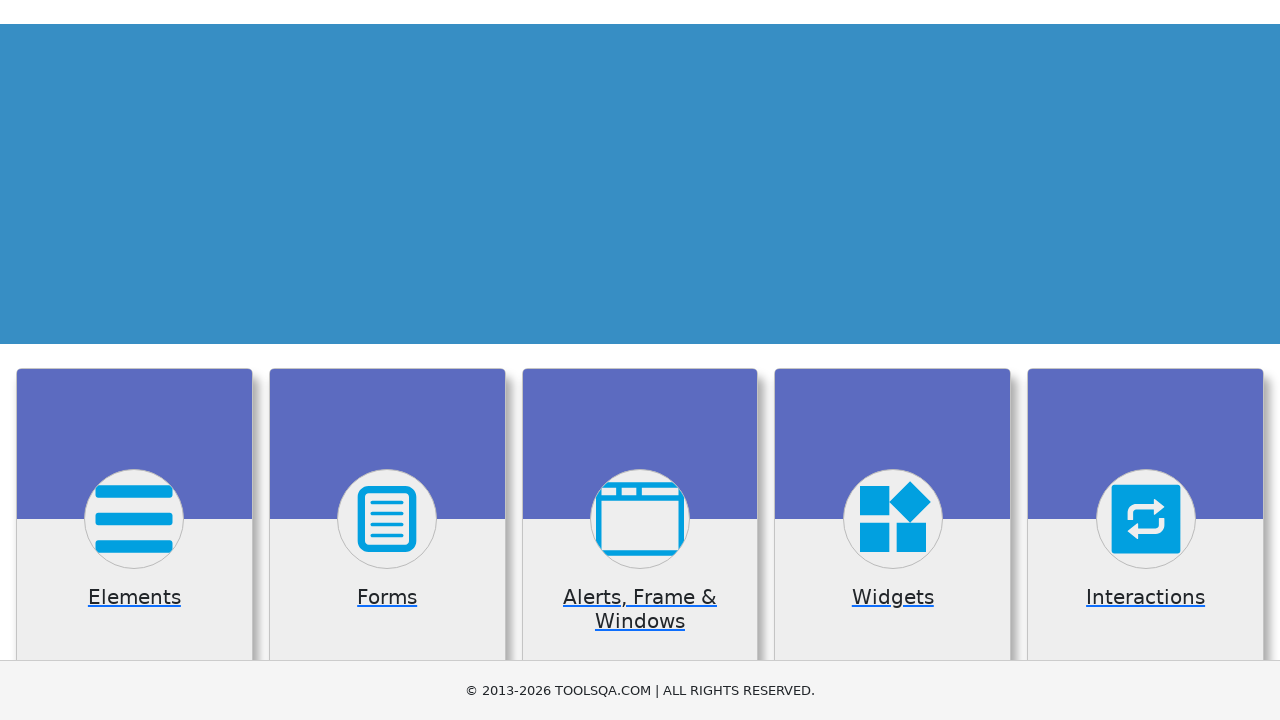

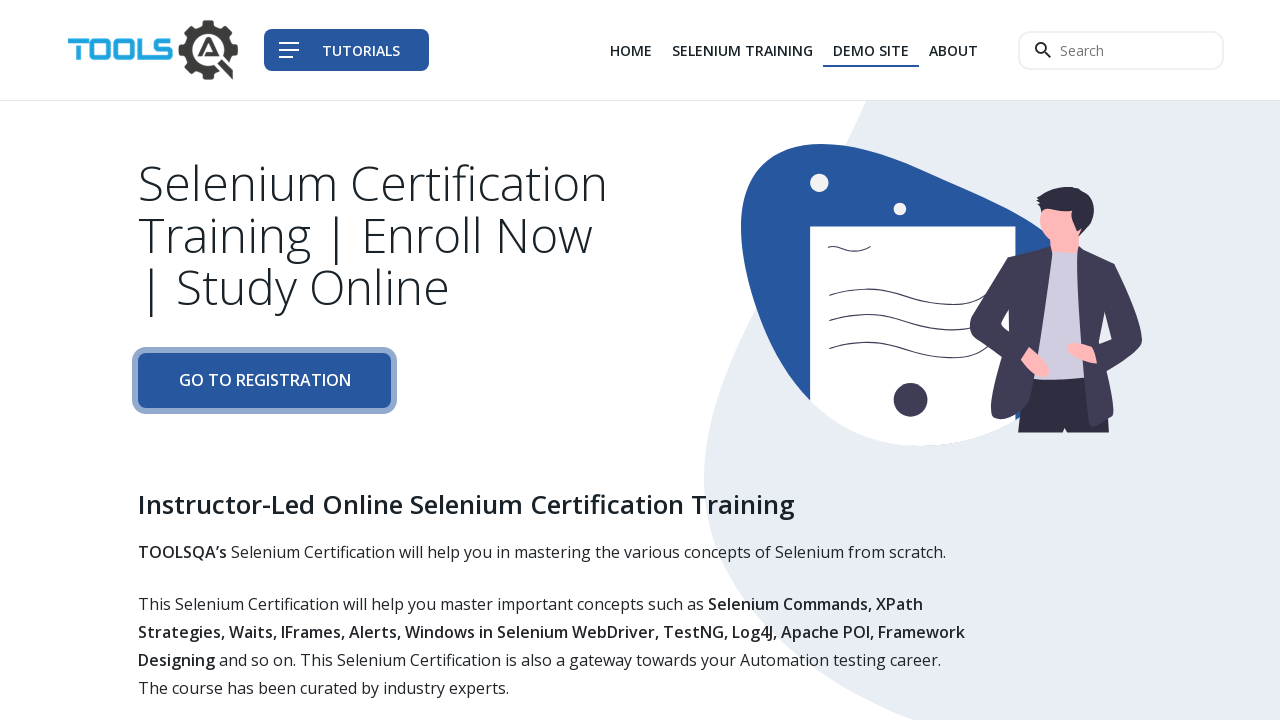